Tests that the Sweets navbar link navigates to the correct page

Starting URL: https://sweetshop.netlify.app/

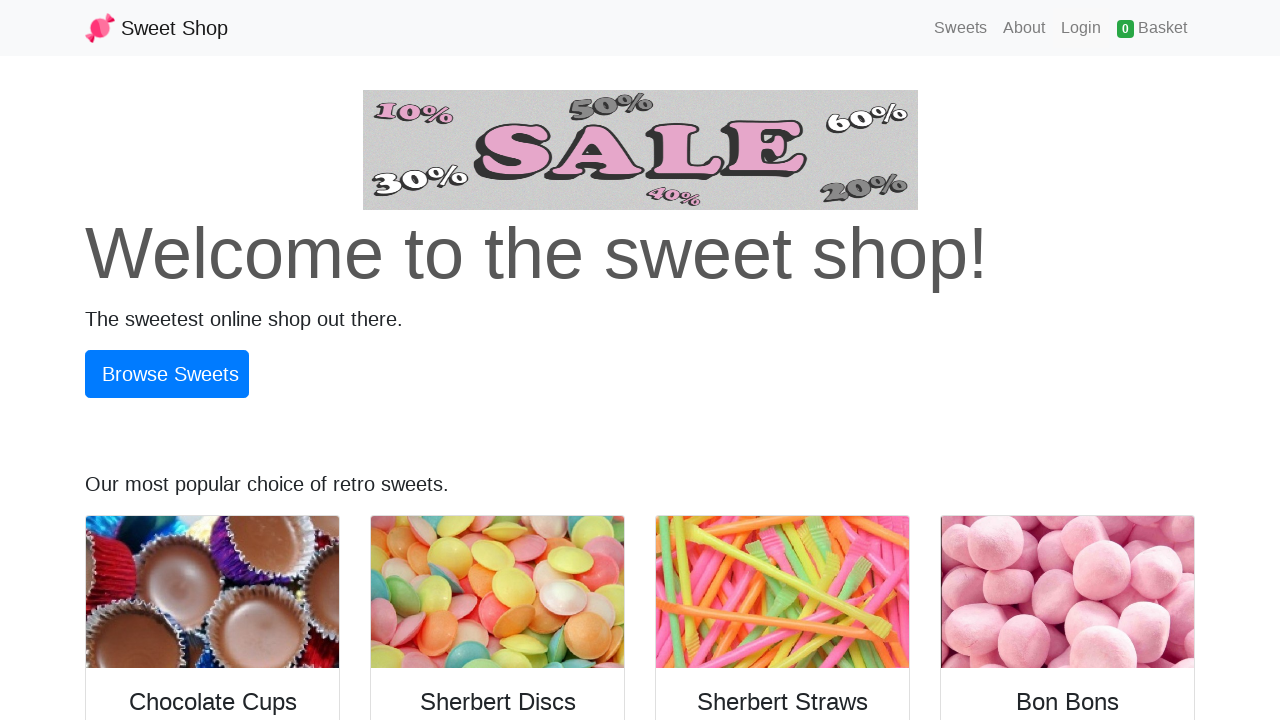

Clicked the Sweets navbar link at (961, 28) on nav >> text=Sweets
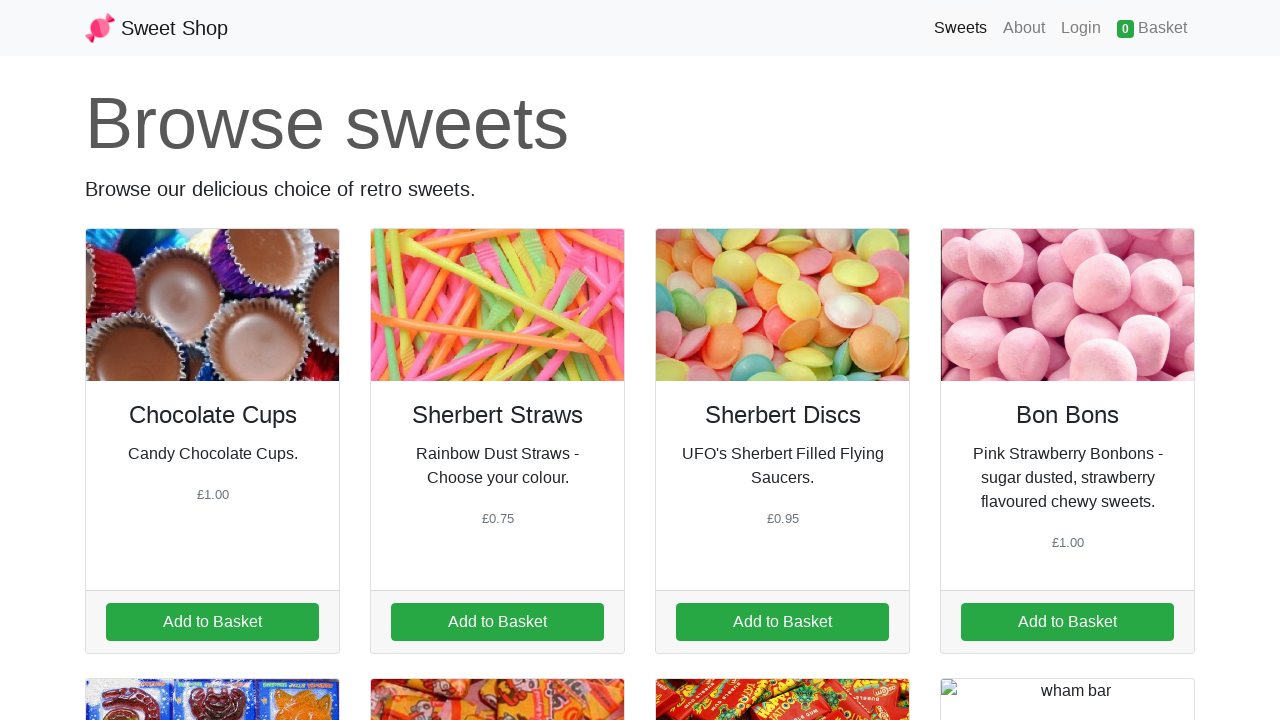

Navigation to sweets page completed
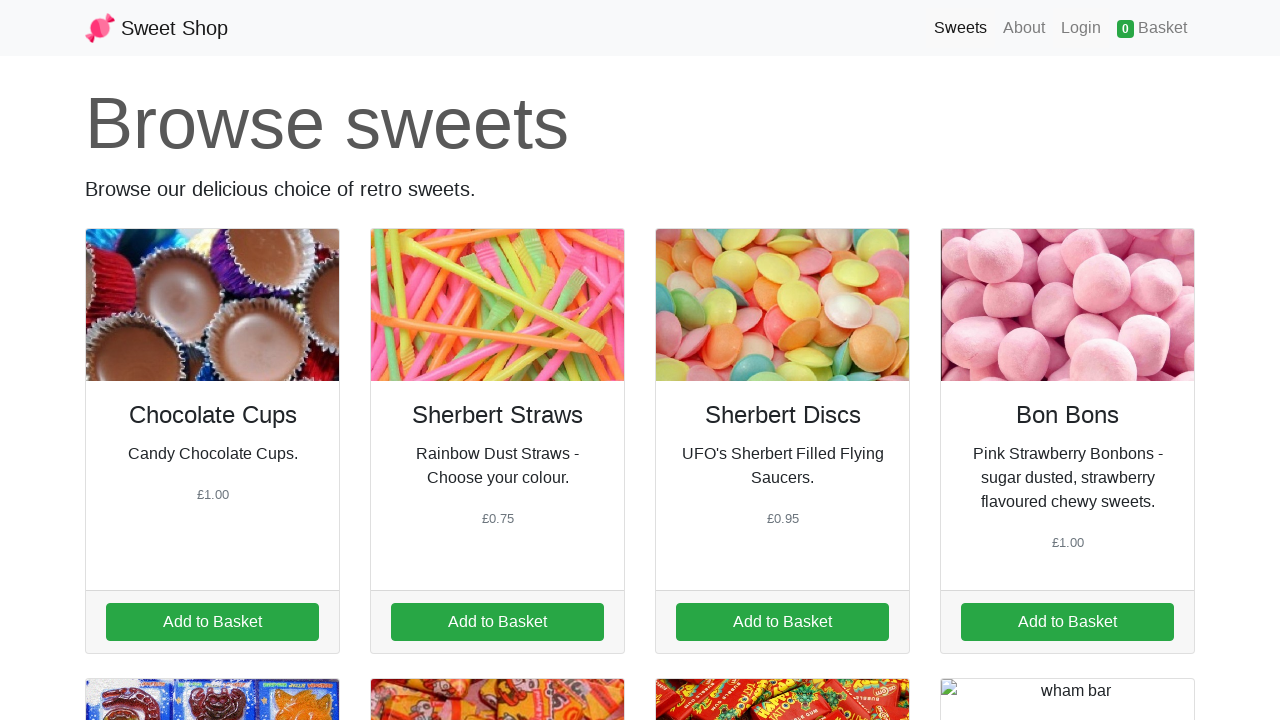

Sweets page heading 'Browse sweets' is visible
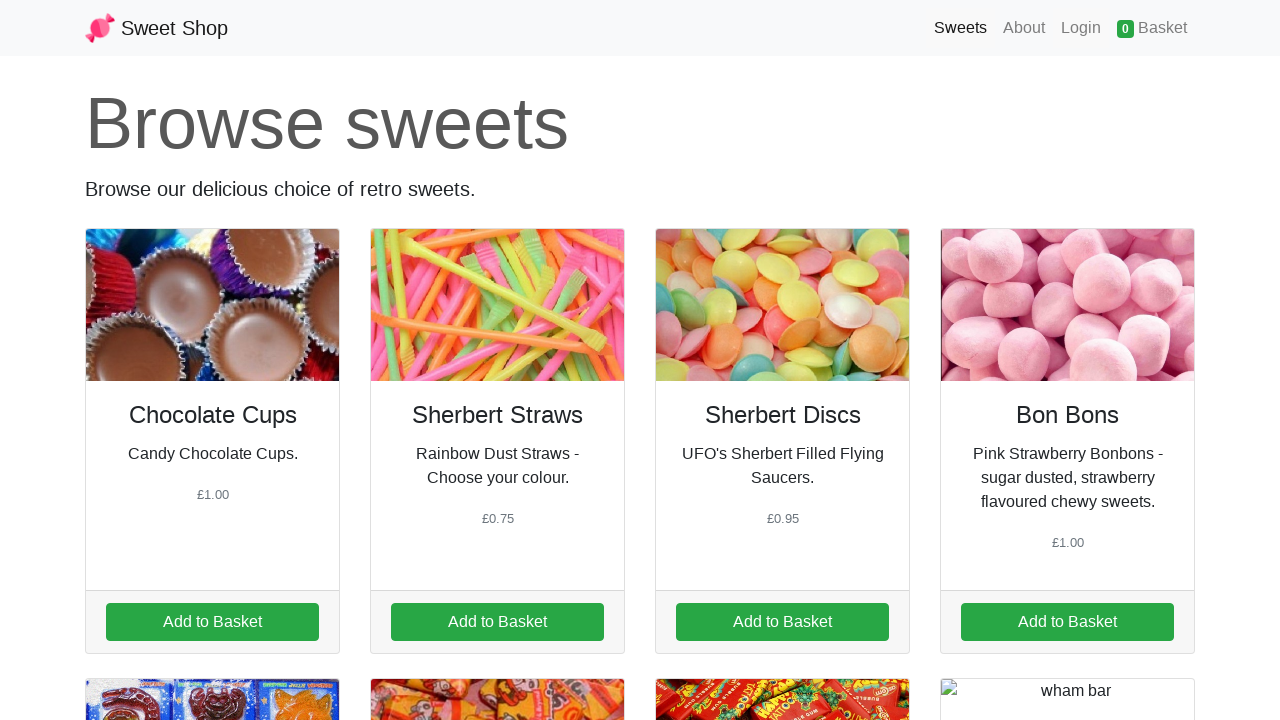

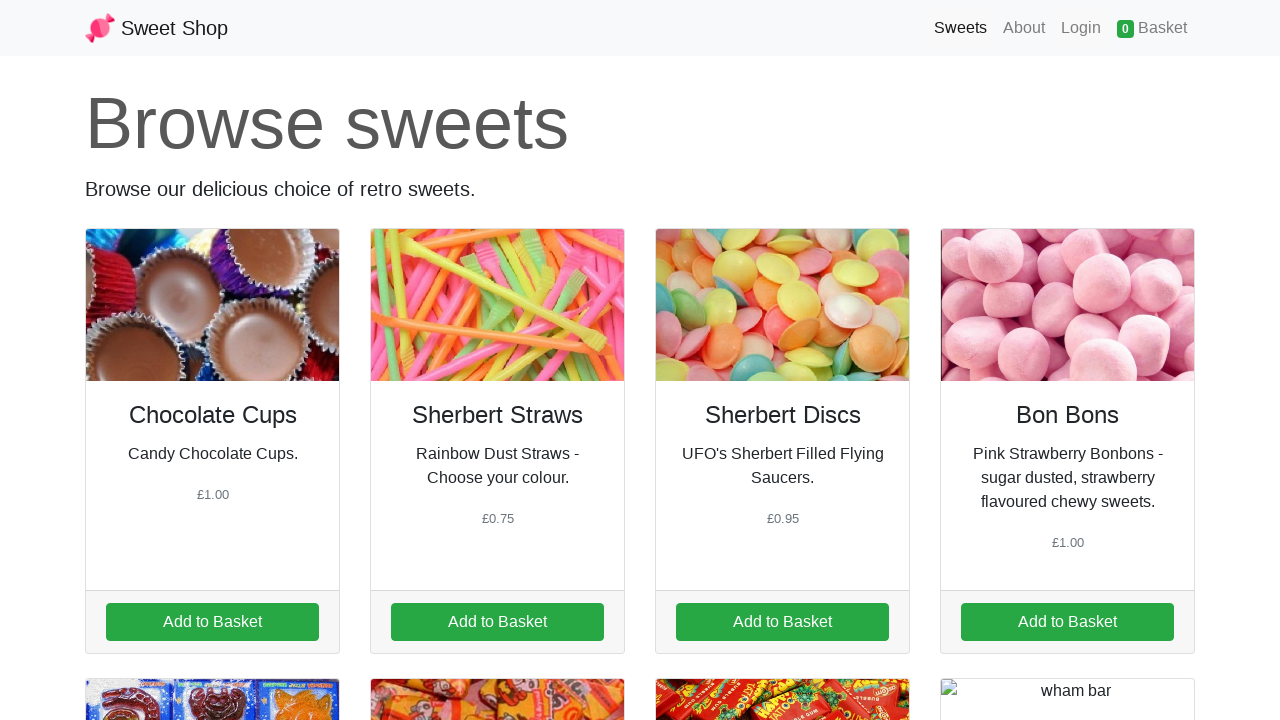